Tests search functionality on python.org by searching for "pycon" and verifying that results are found

Starting URL: http://www.python.org

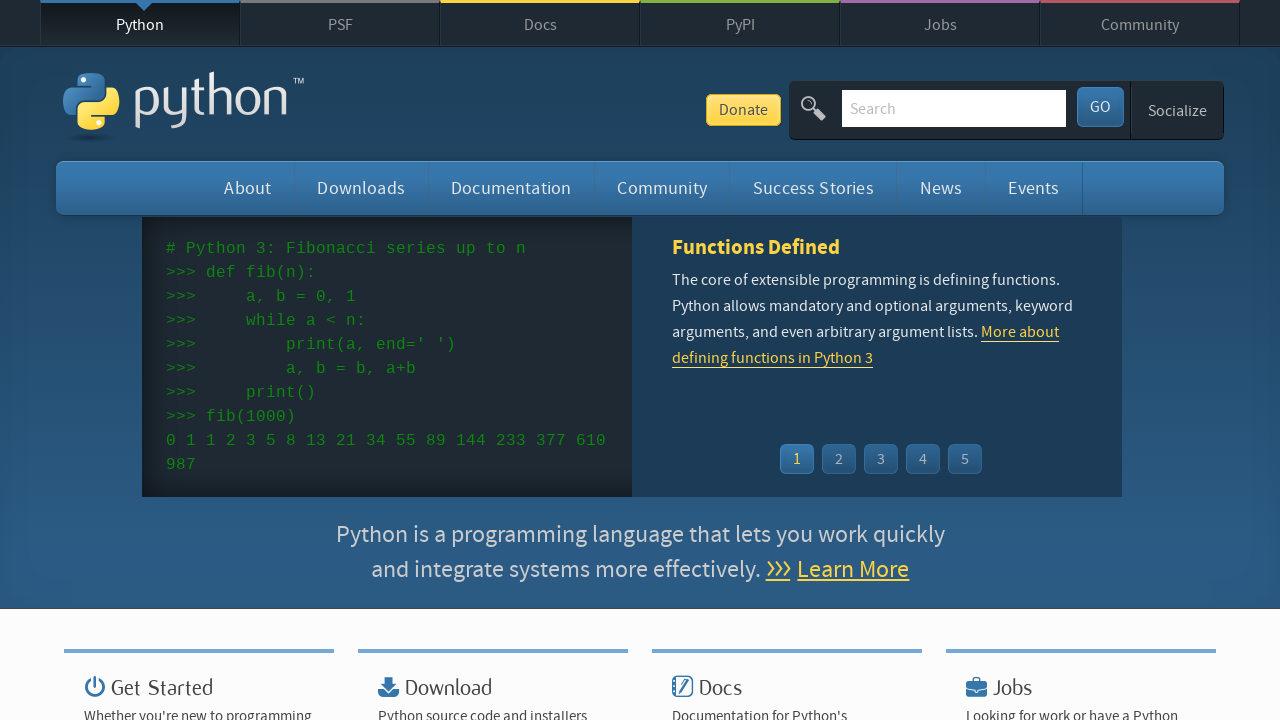

Verified page title contains 'Python'
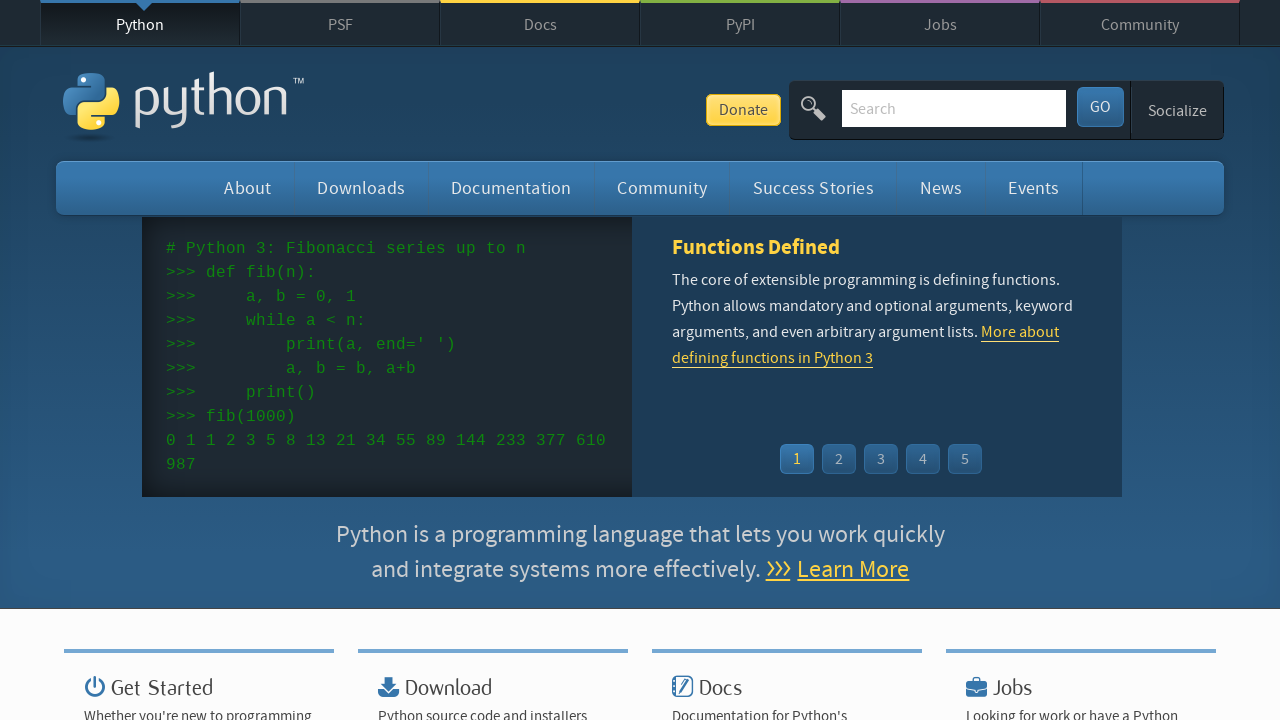

Located search input field
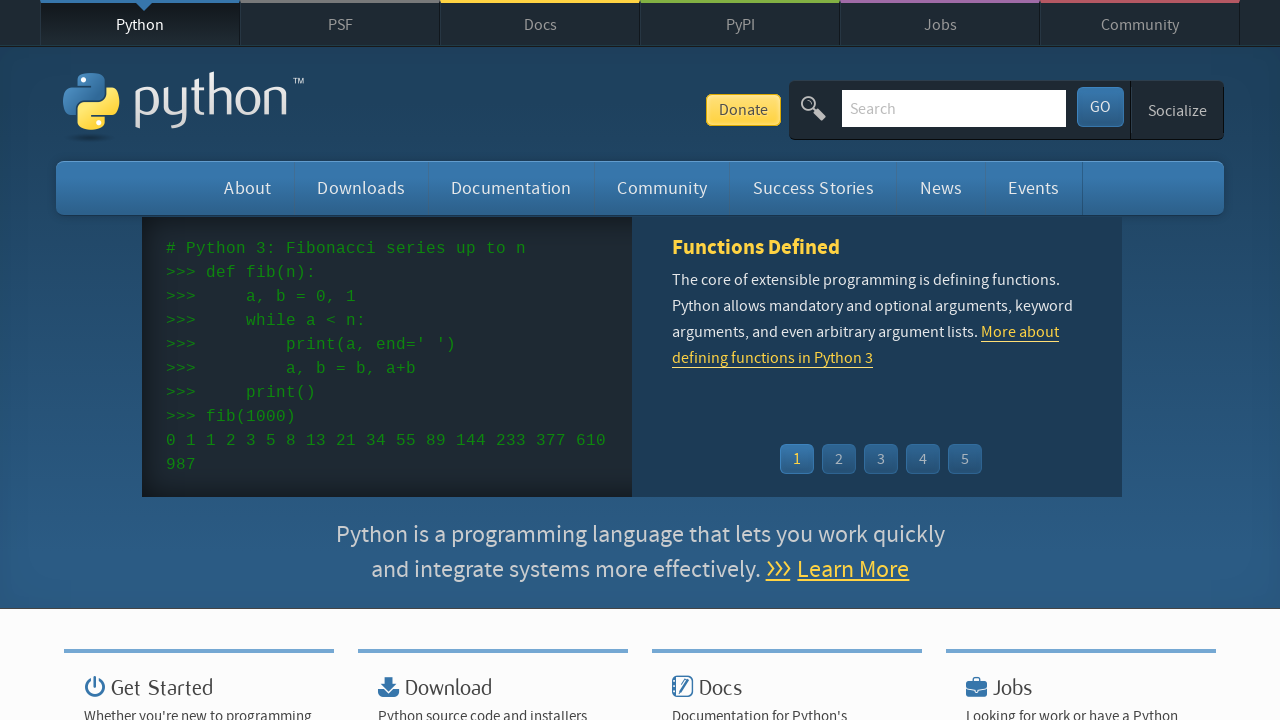

Filled search field with 'pycon' on input[name='q']
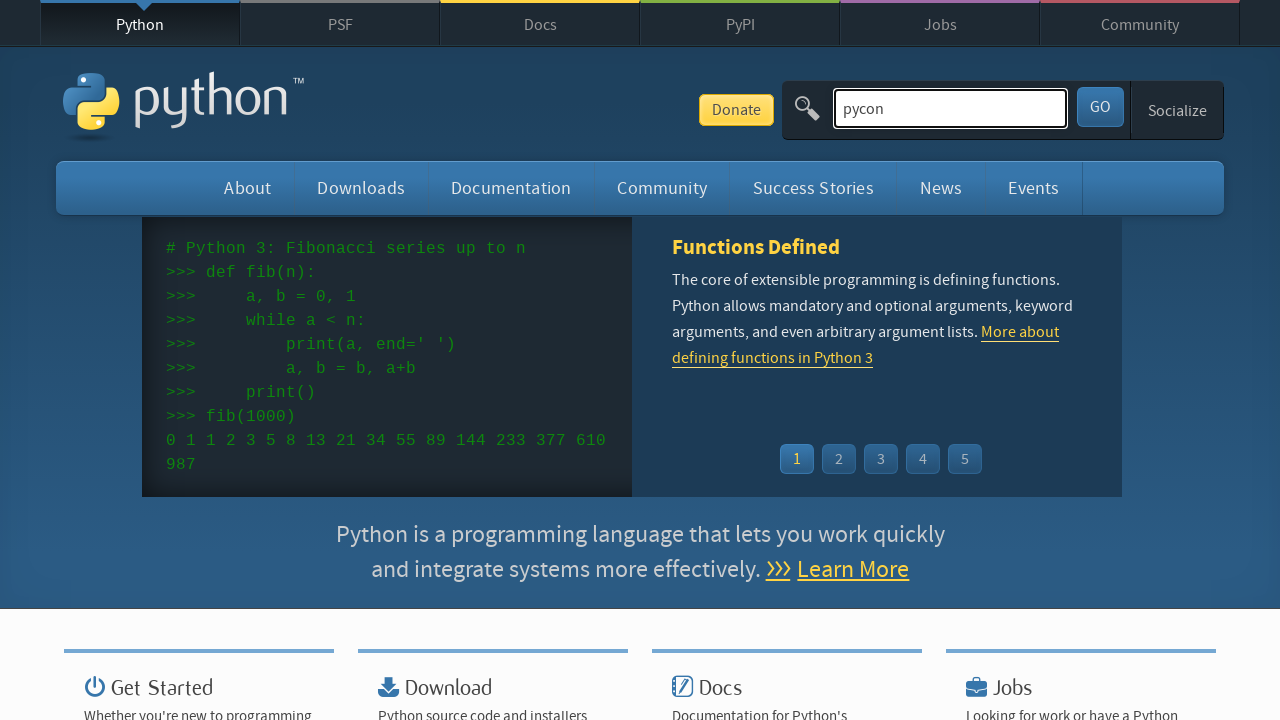

Pressed Enter to submit search on input[name='q']
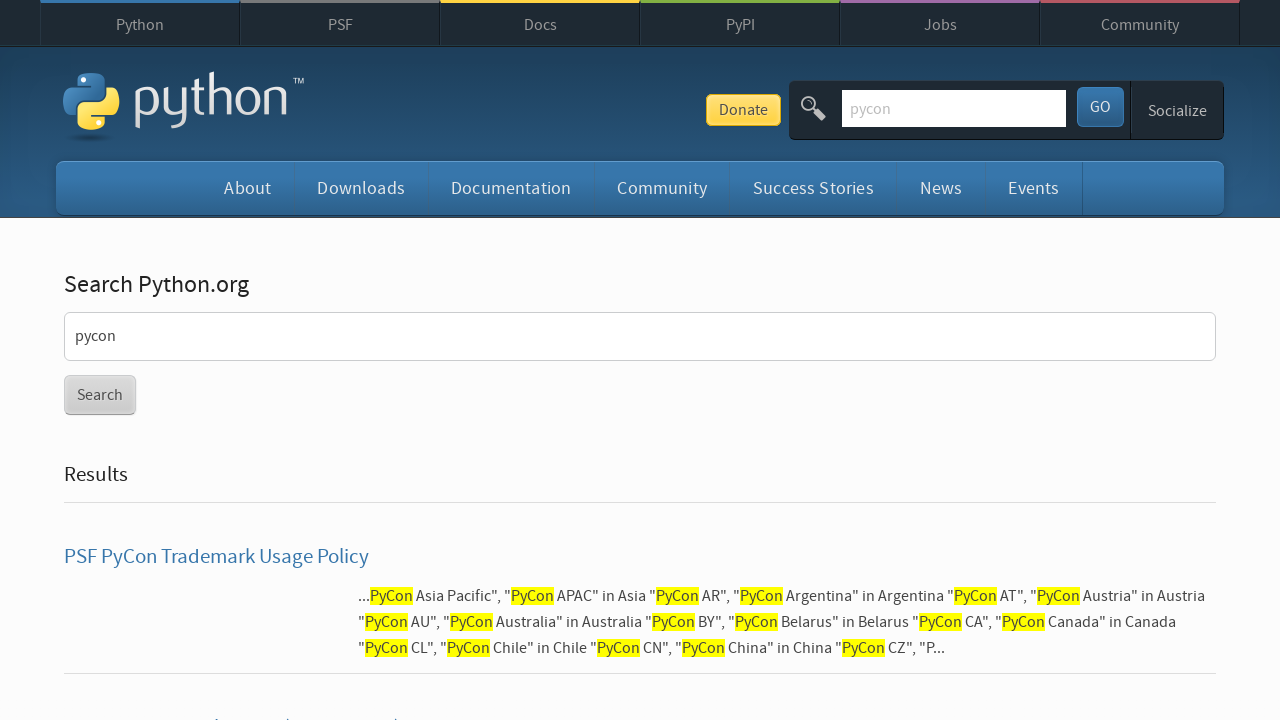

Waited for search results page to load
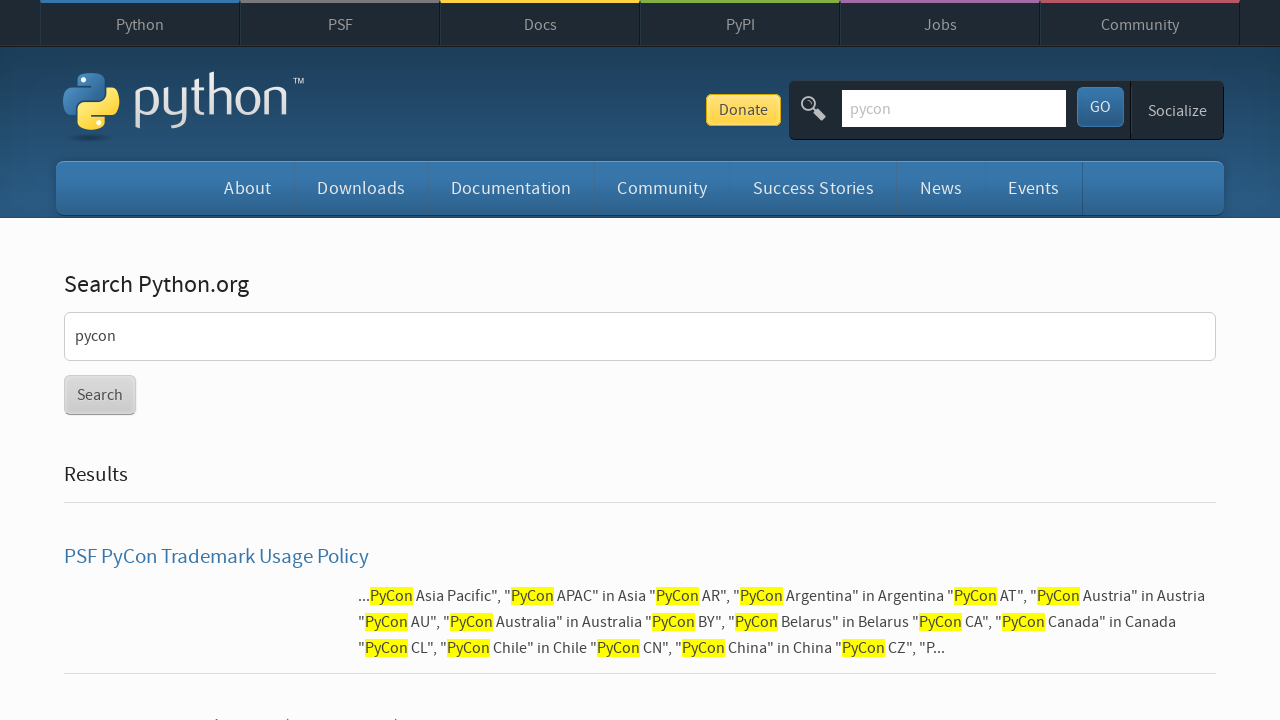

Verified search results were found for 'pycon'
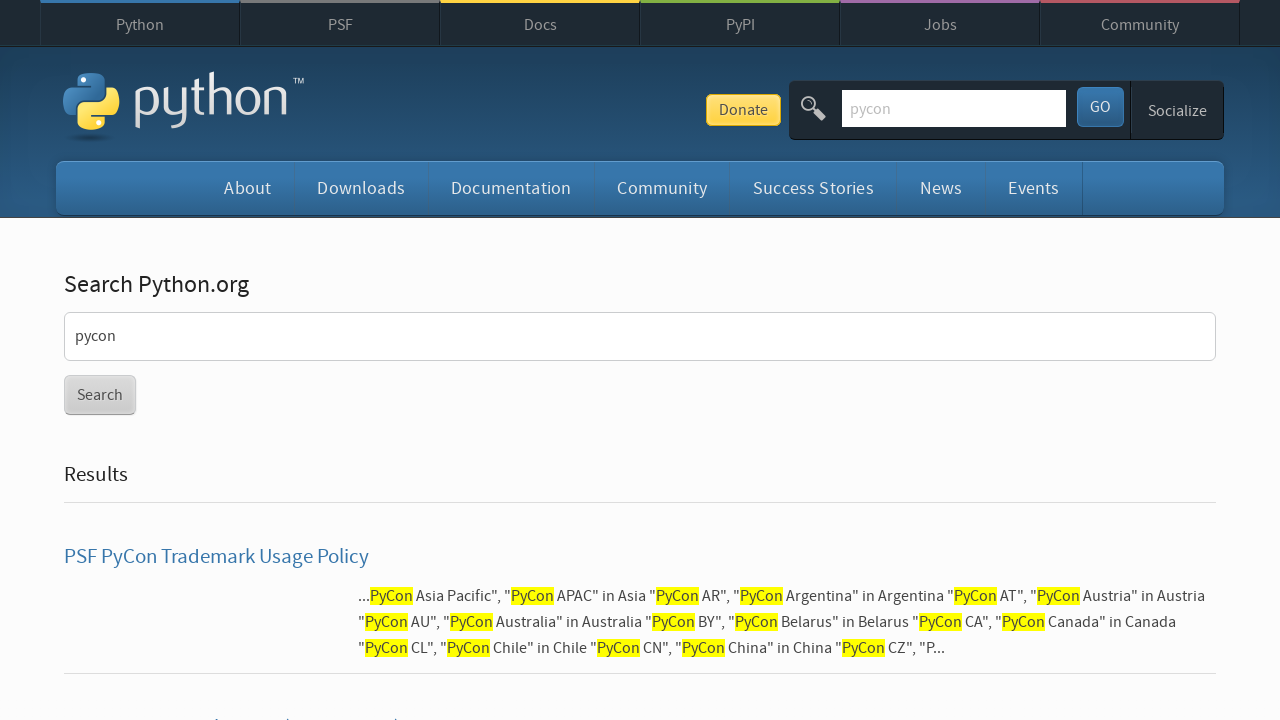

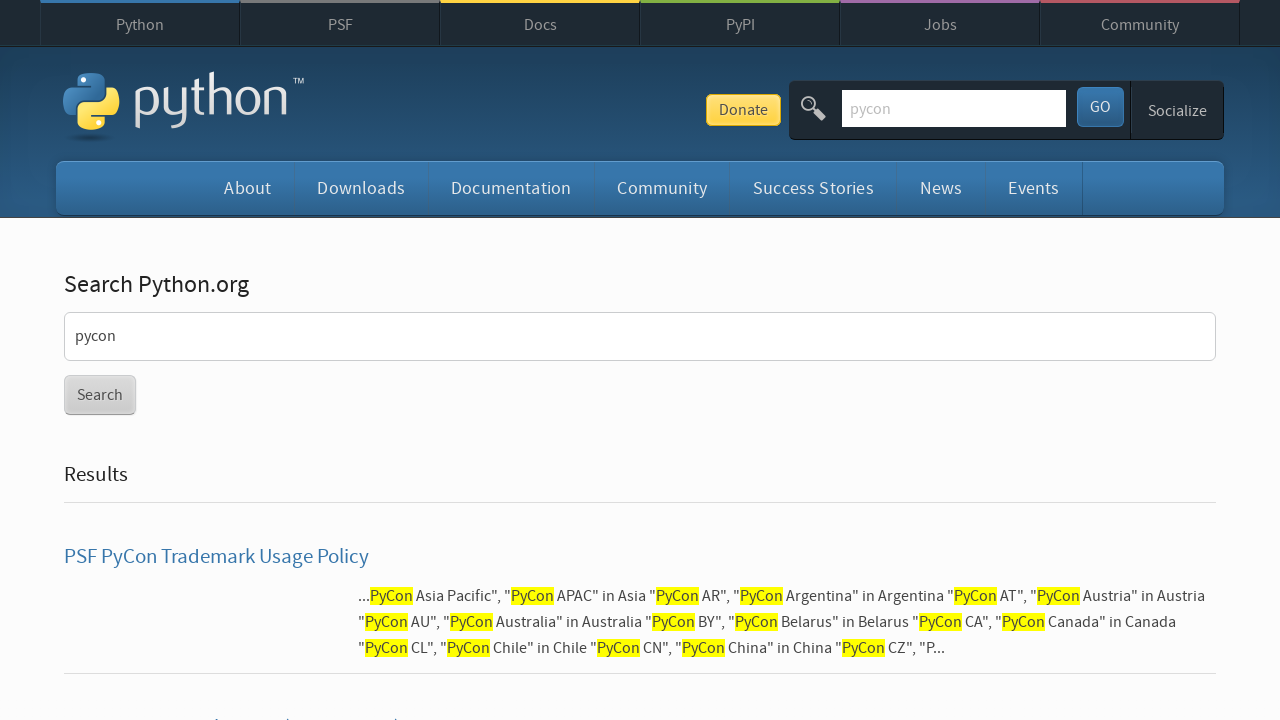